Navigates to the A/B Testing page by clicking the relevant link from the main page

Starting URL: http://the-internet.herokuapp.com/

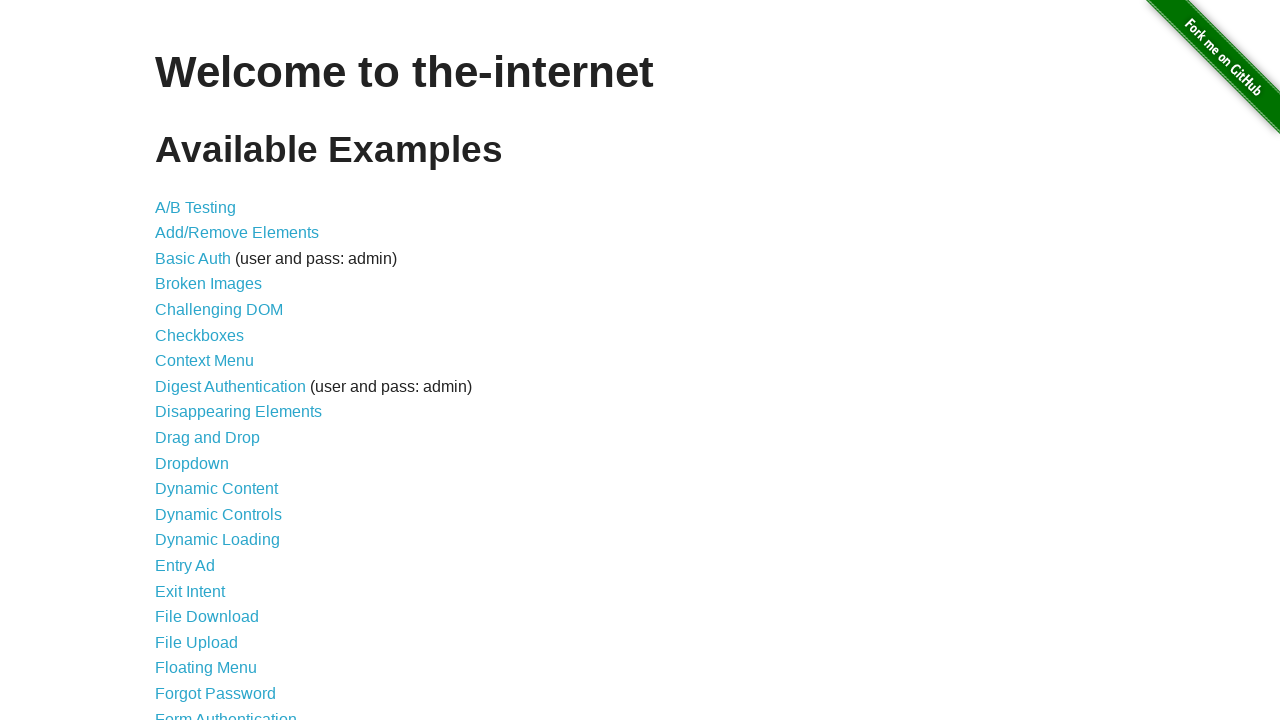

Clicked on A/B Testing link to navigate to the A/B Testing page at (196, 207) on [href="/abtest"]
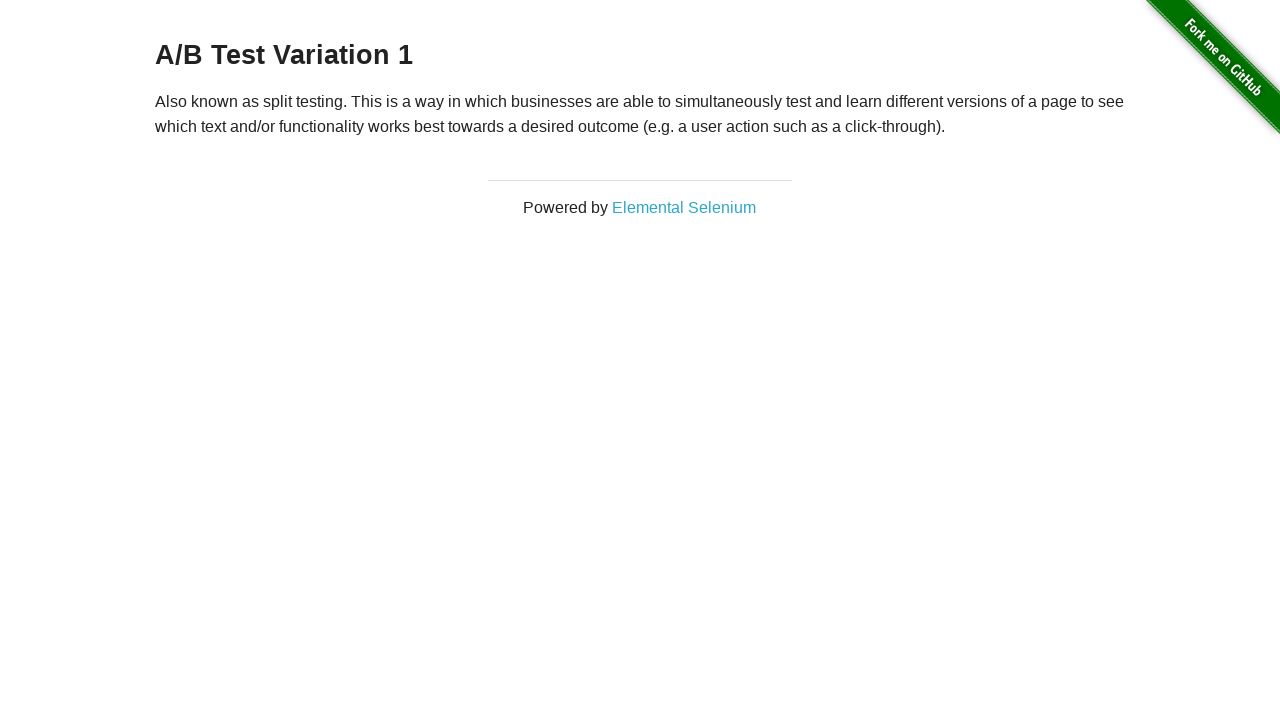

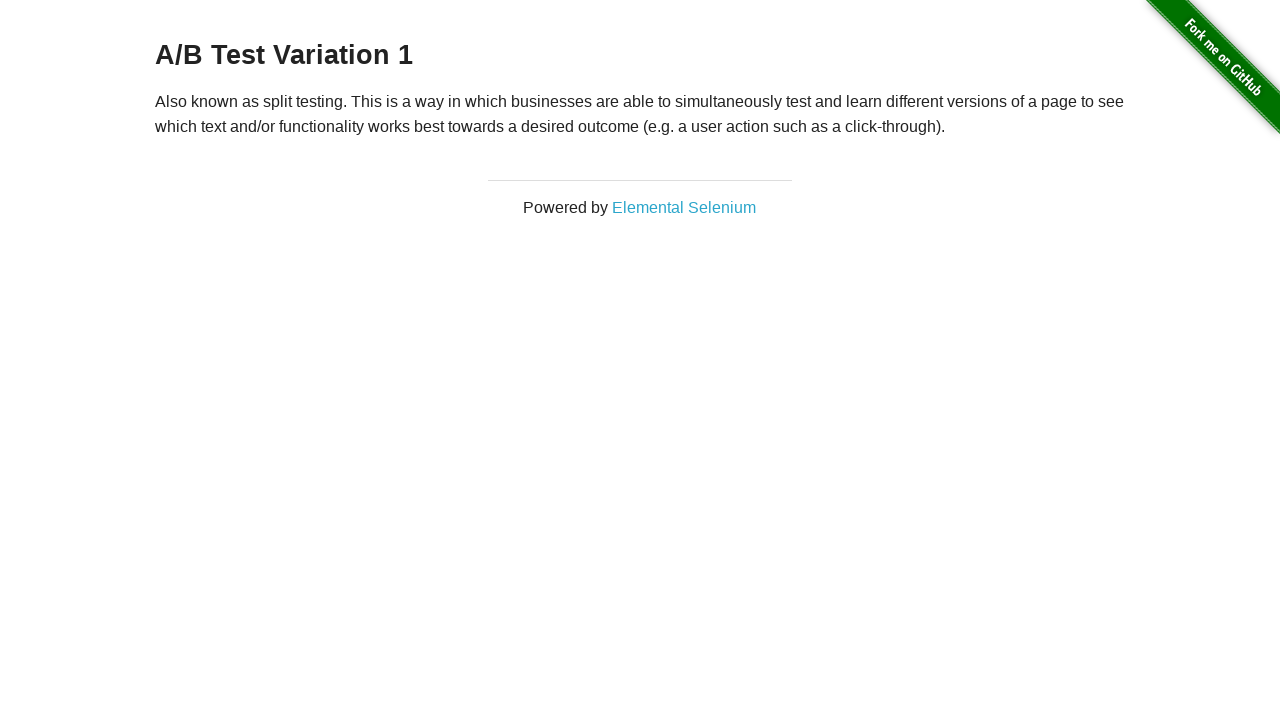